Fills out a sample contact form with various input types including text fields, dropdowns, radio buttons, and date fields

Starting URL: https://www.mycontactform.com/

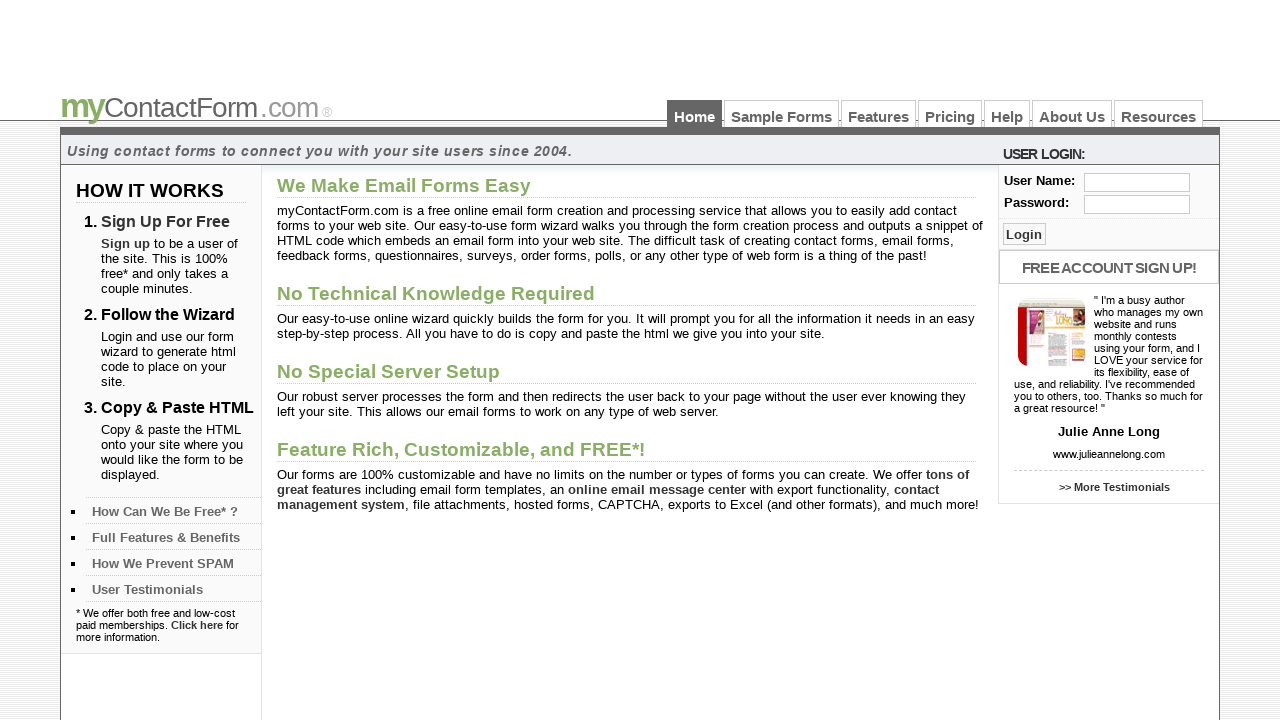

Clicked on Sample Forms link at (782, 114) on text=Sample Forms
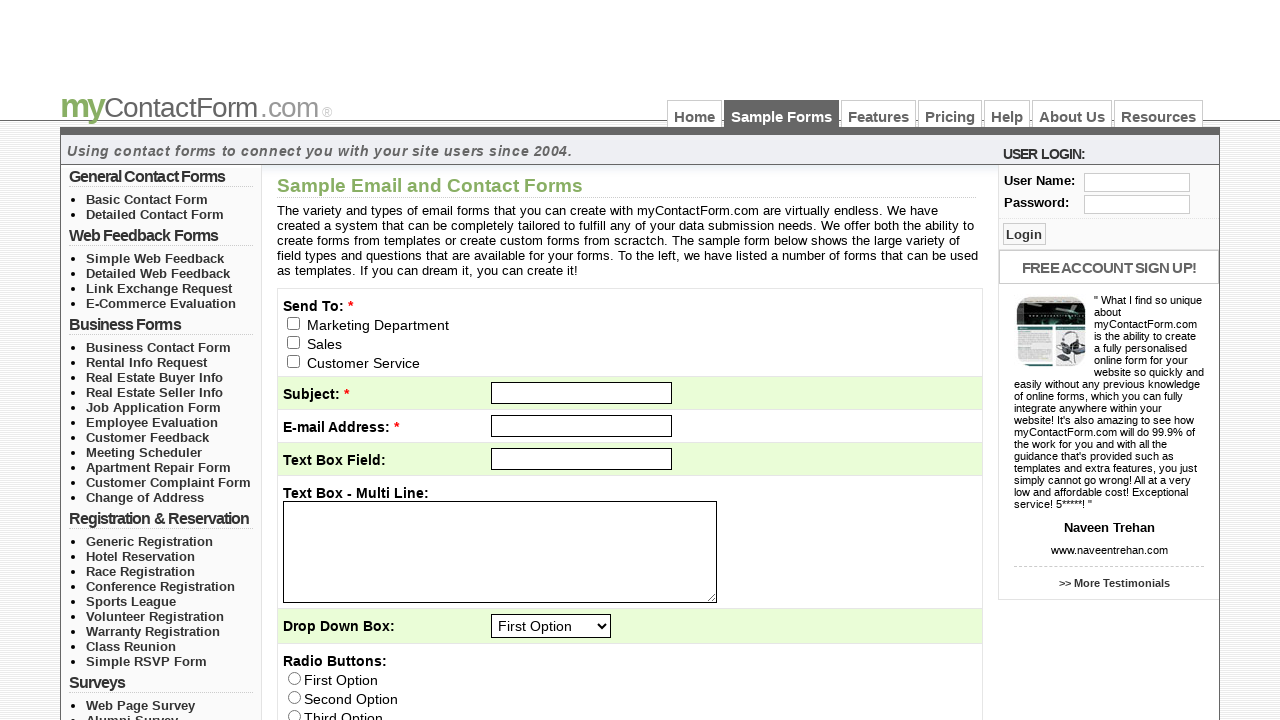

Clicked on checkbox following email_to[] input at (294, 361) on xpath=//input[@name='email_to[]']/following::input[2]
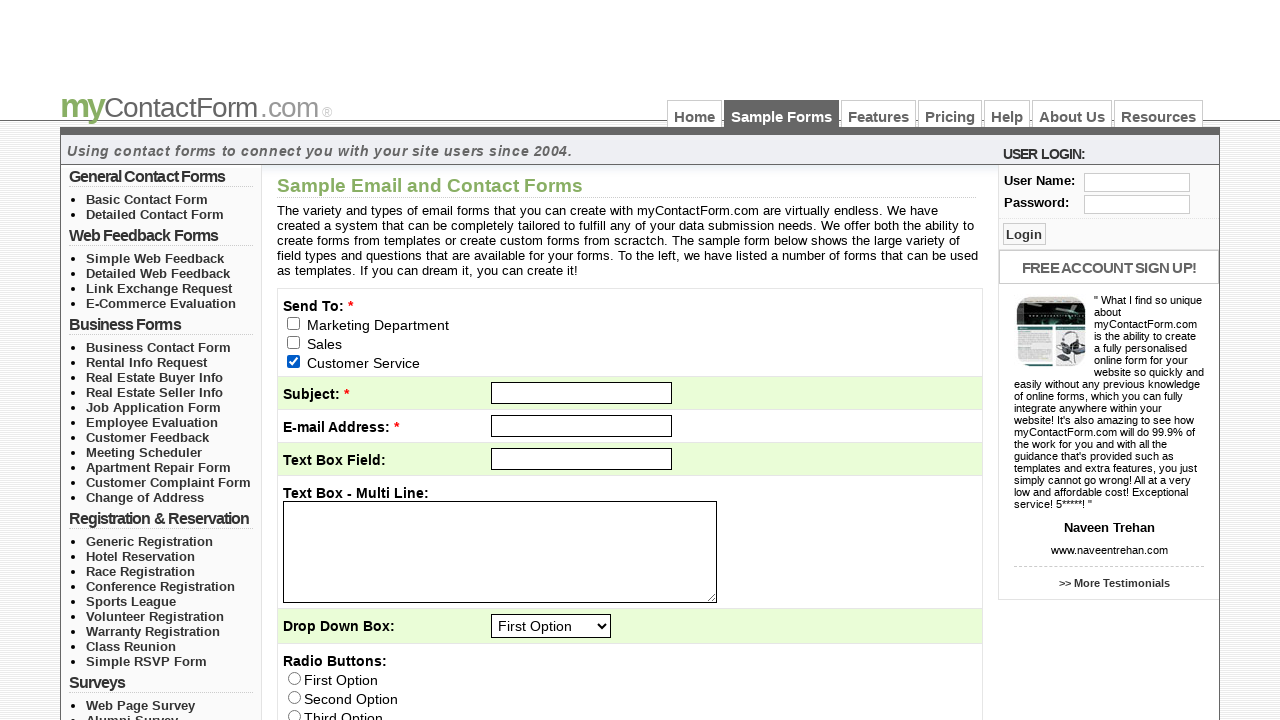

Filled subject field with 'abcd' on input#subject
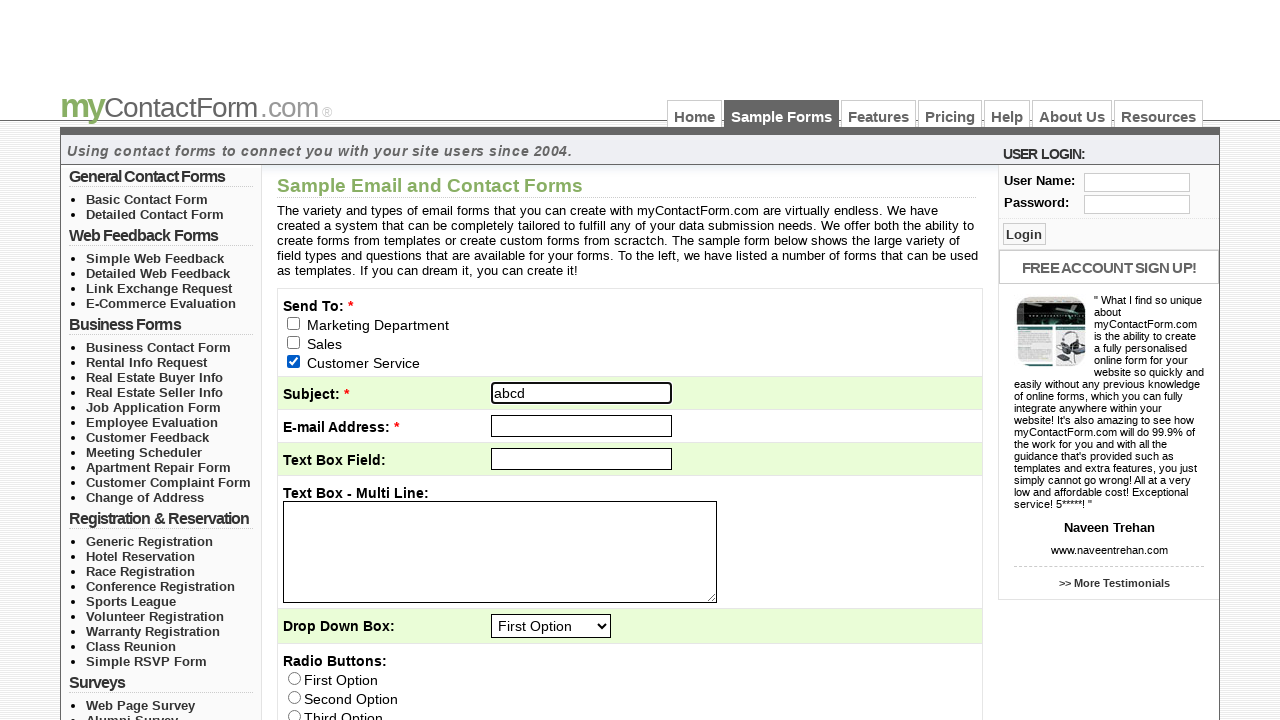

Filled email field with 'testuser@gmail.com' on input[name='email']
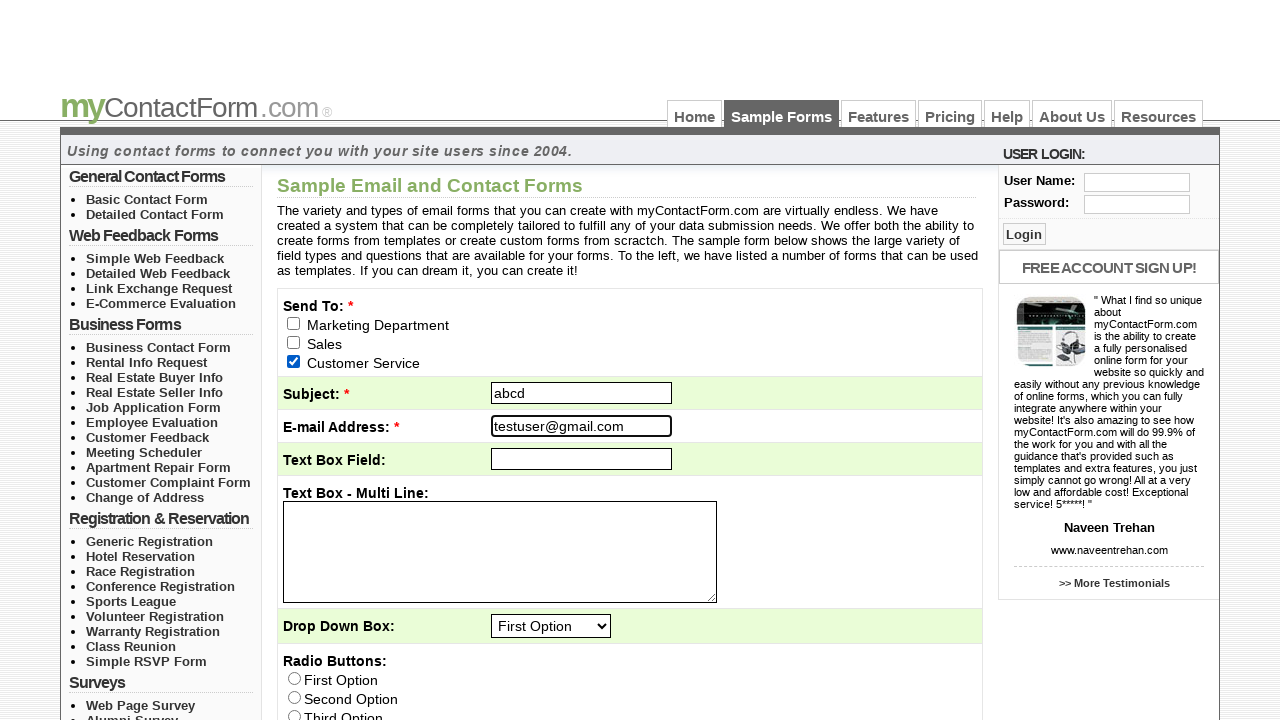

Filled question 1 field with 'Test text' on input#q1
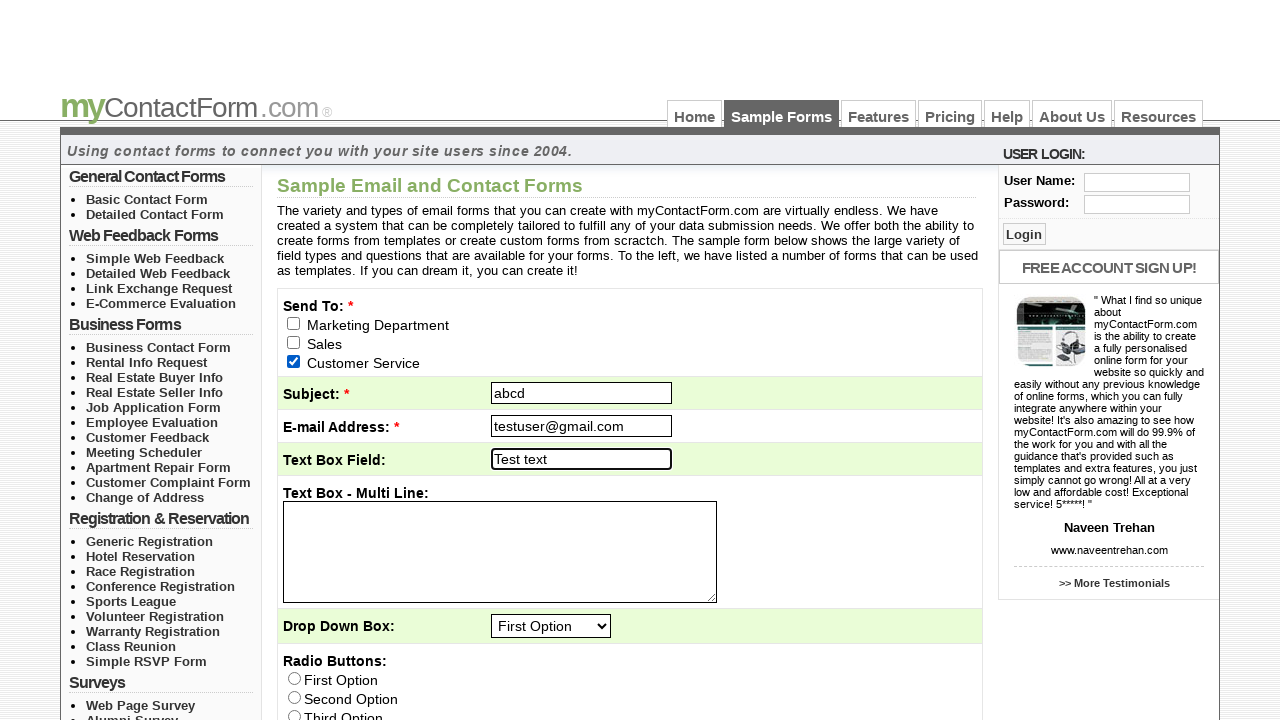

Filled question 2 text area with 'Test Description' on [name='q2']
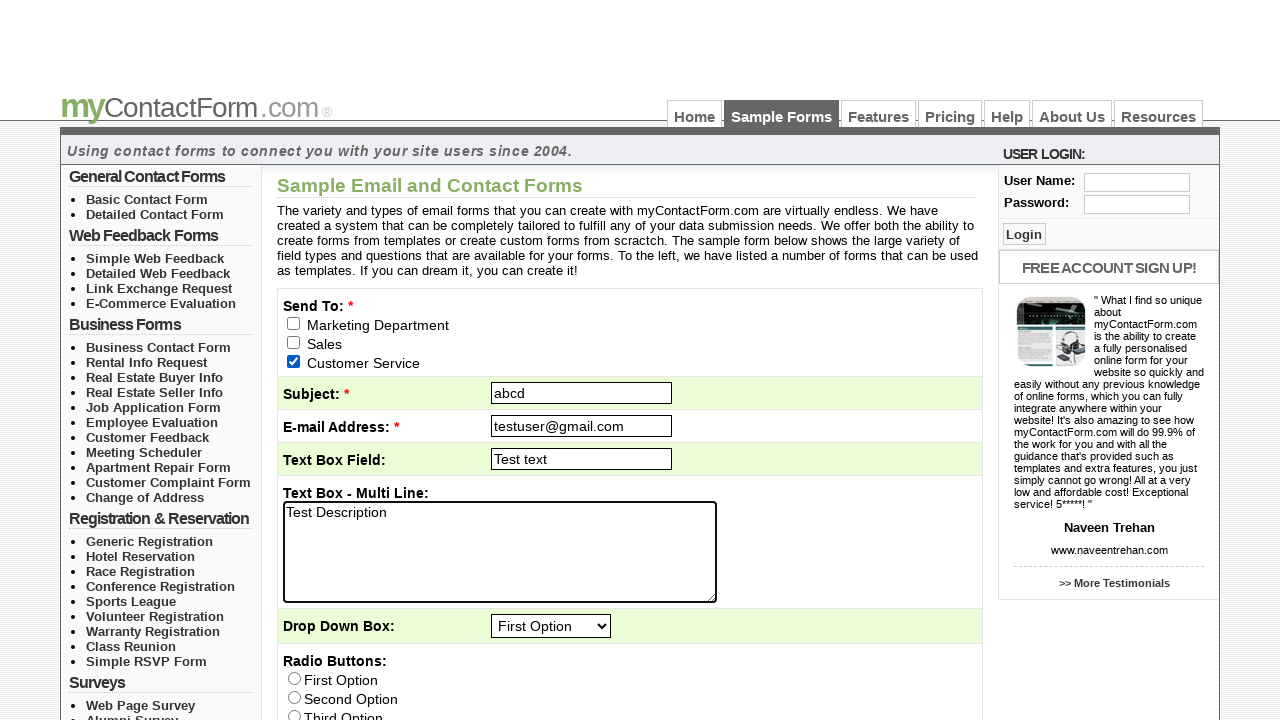

Selected 'Third Option' in question 3 dropdown on select#q3
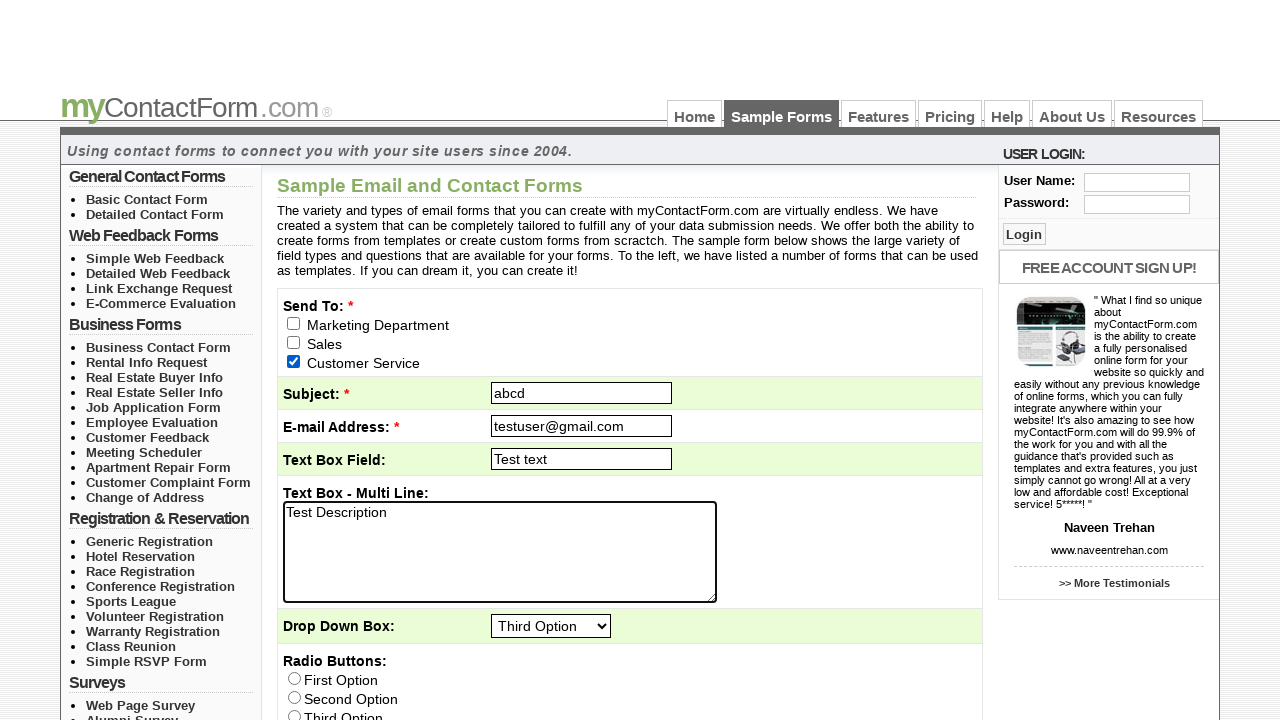

Filled question 7 date field with '01-24-2023' on input[name='q7']
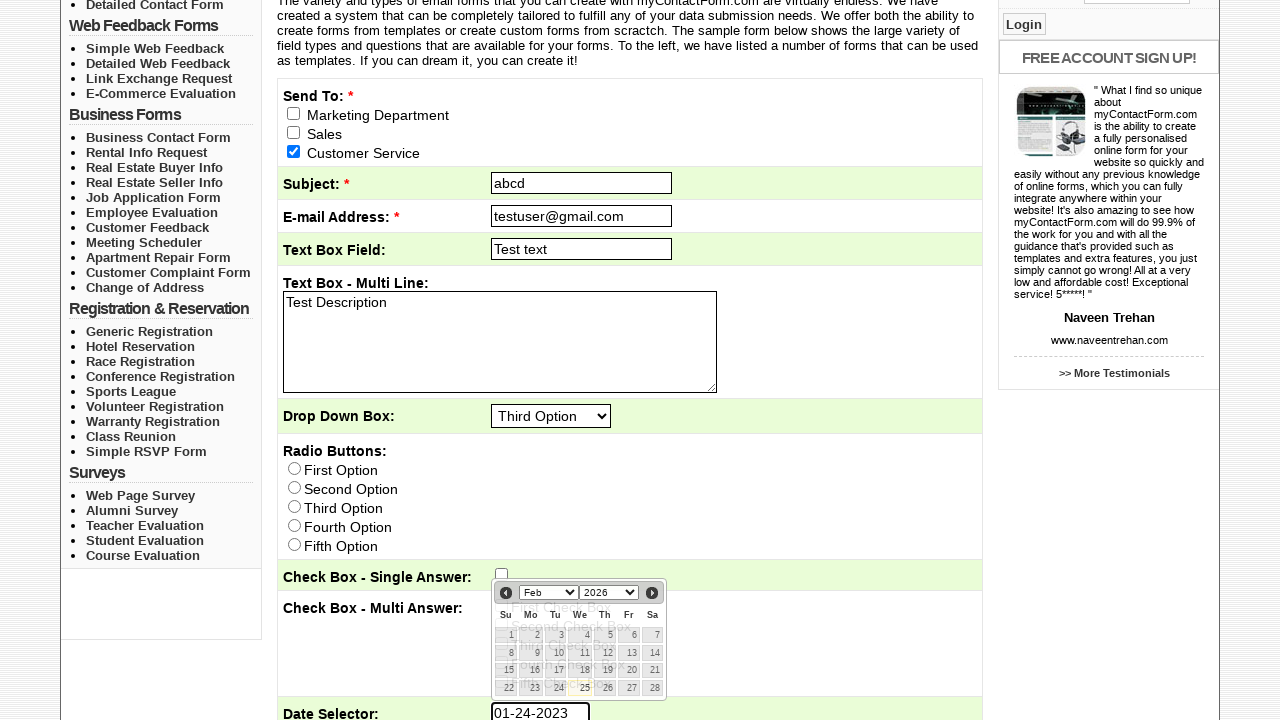

Selected 'Ms.' in title dropdown on select[name='q11_title']
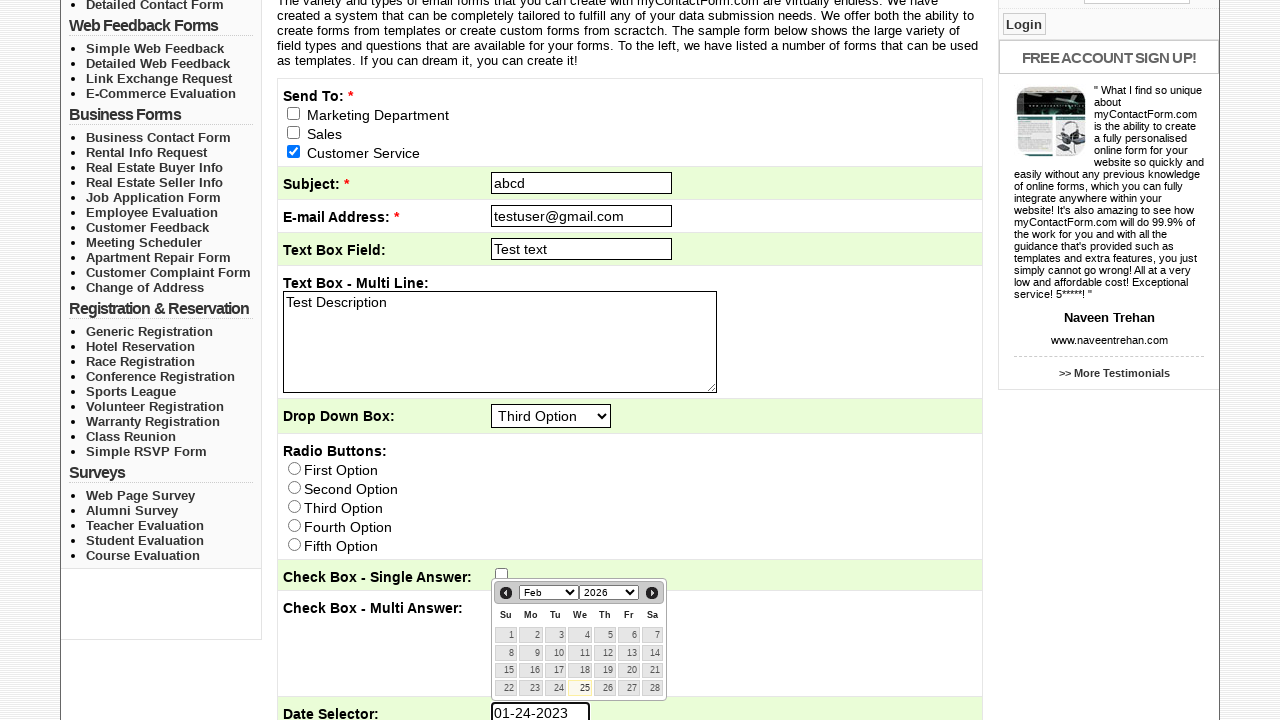

Filled first name field with 'Padma' on input[name='q11_first']
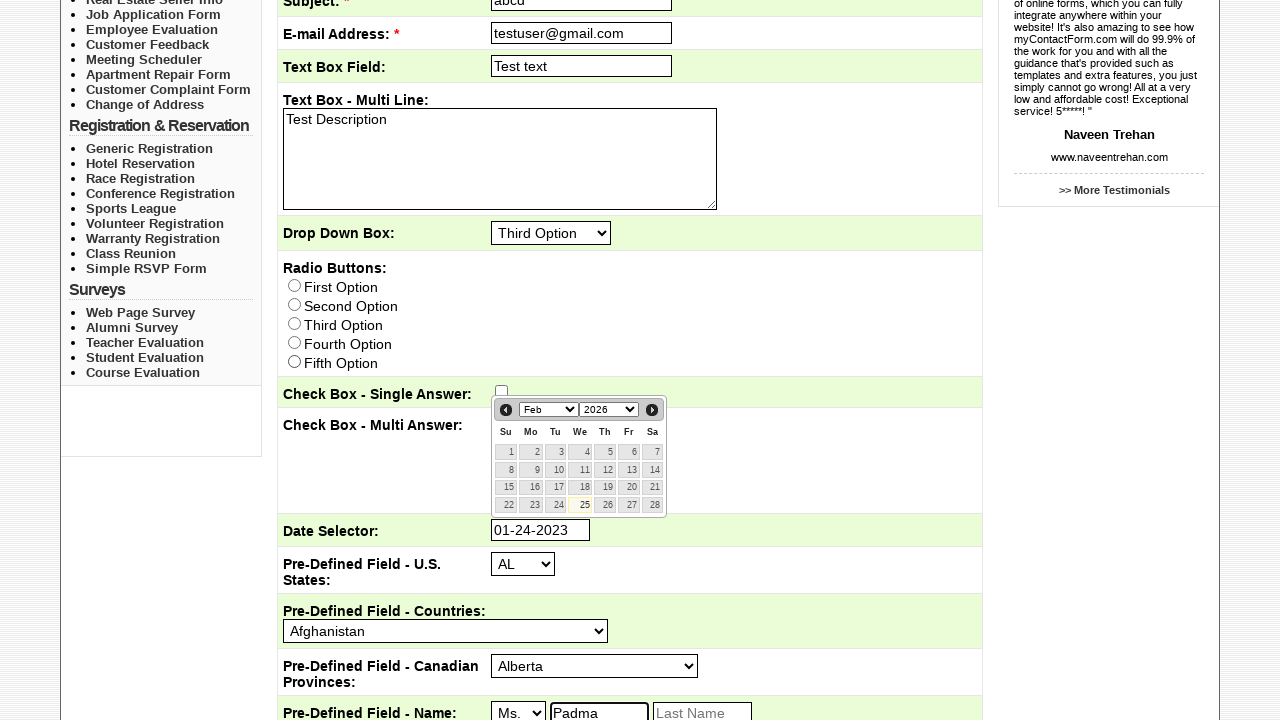

Filled last name field with 'Musunuru' on input[name='q11_last']
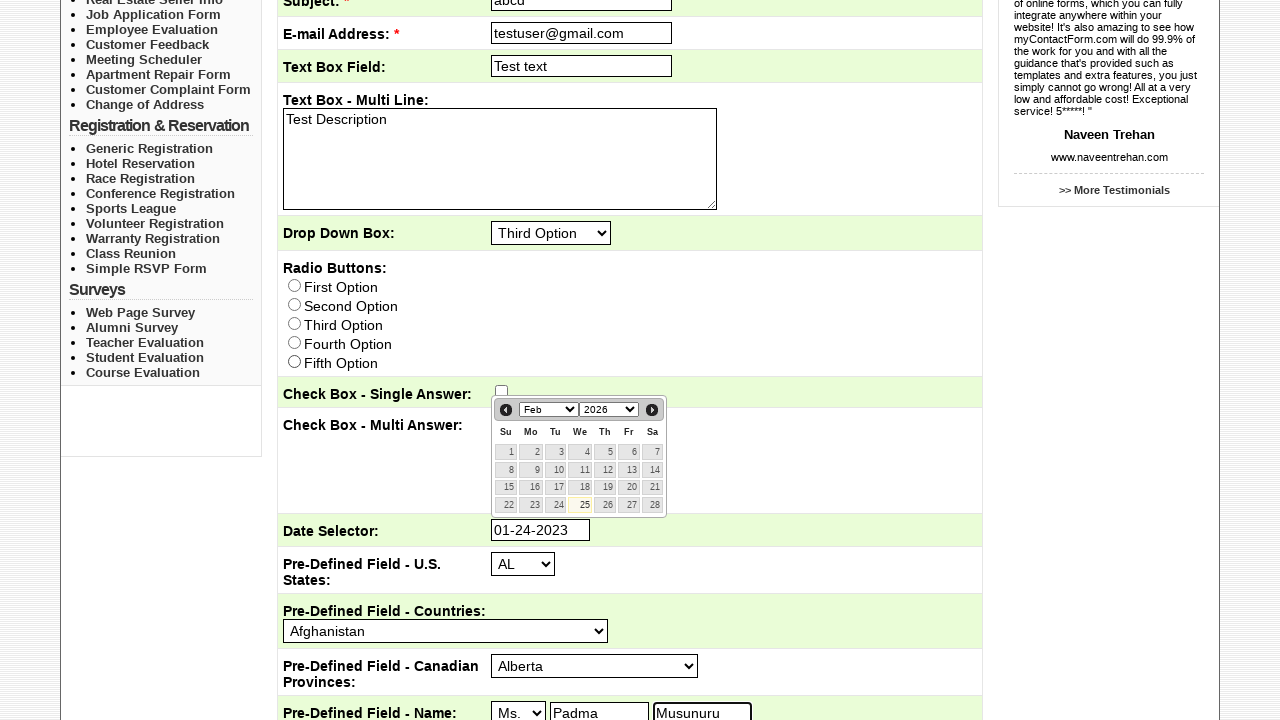

Selected month '8' in birth month dropdown on select[name='q12_month']
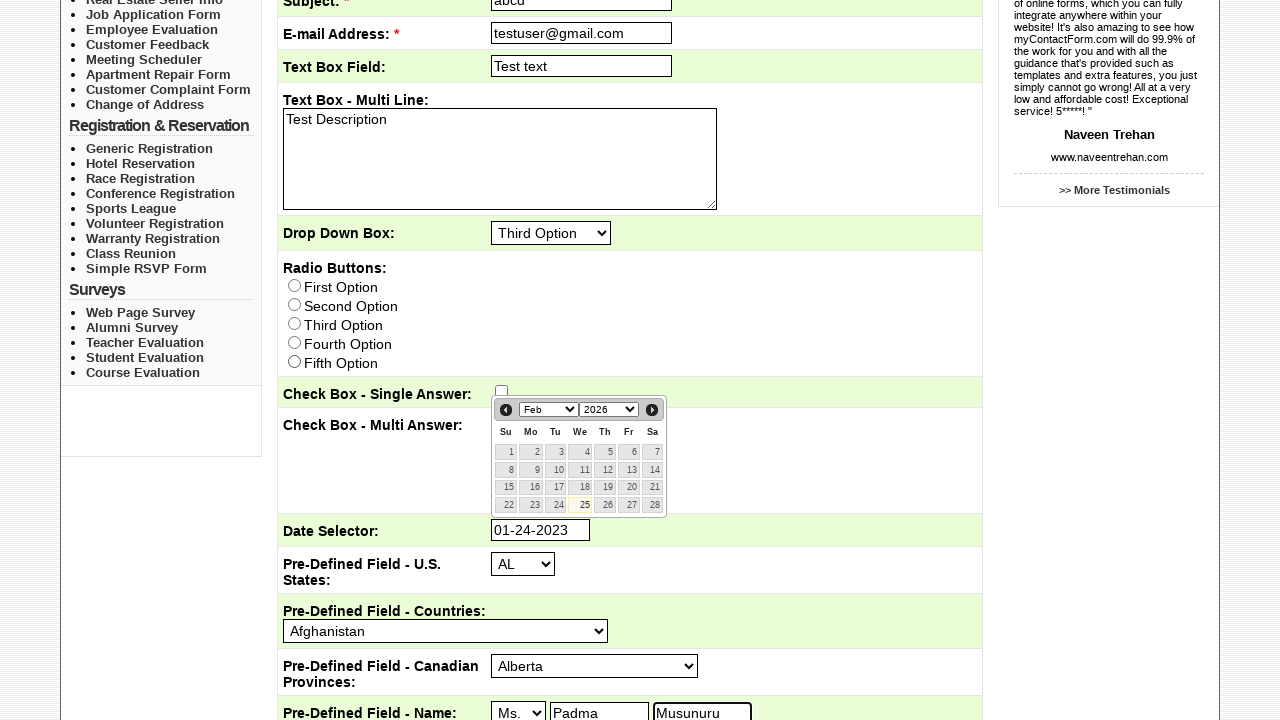

Selected day '18' in birth day dropdown on select[name='q12_day']
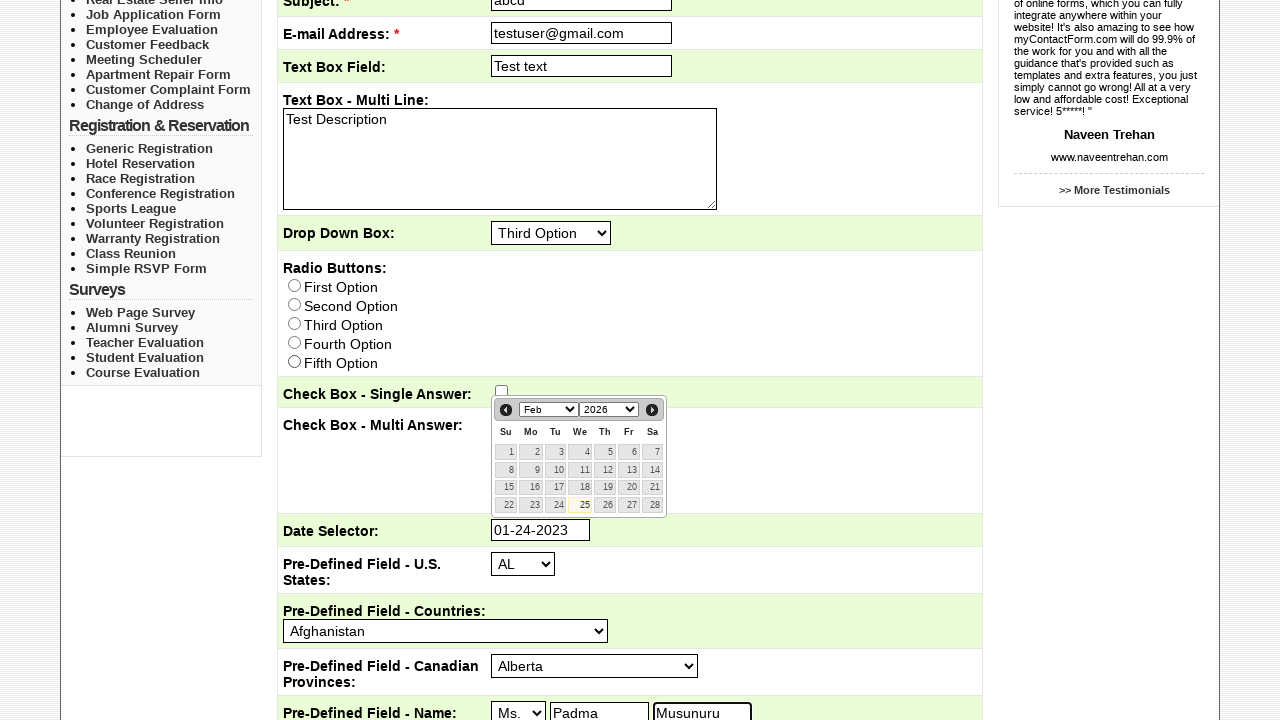

Selected year '2004' in birth year dropdown on select[name='q12_year']
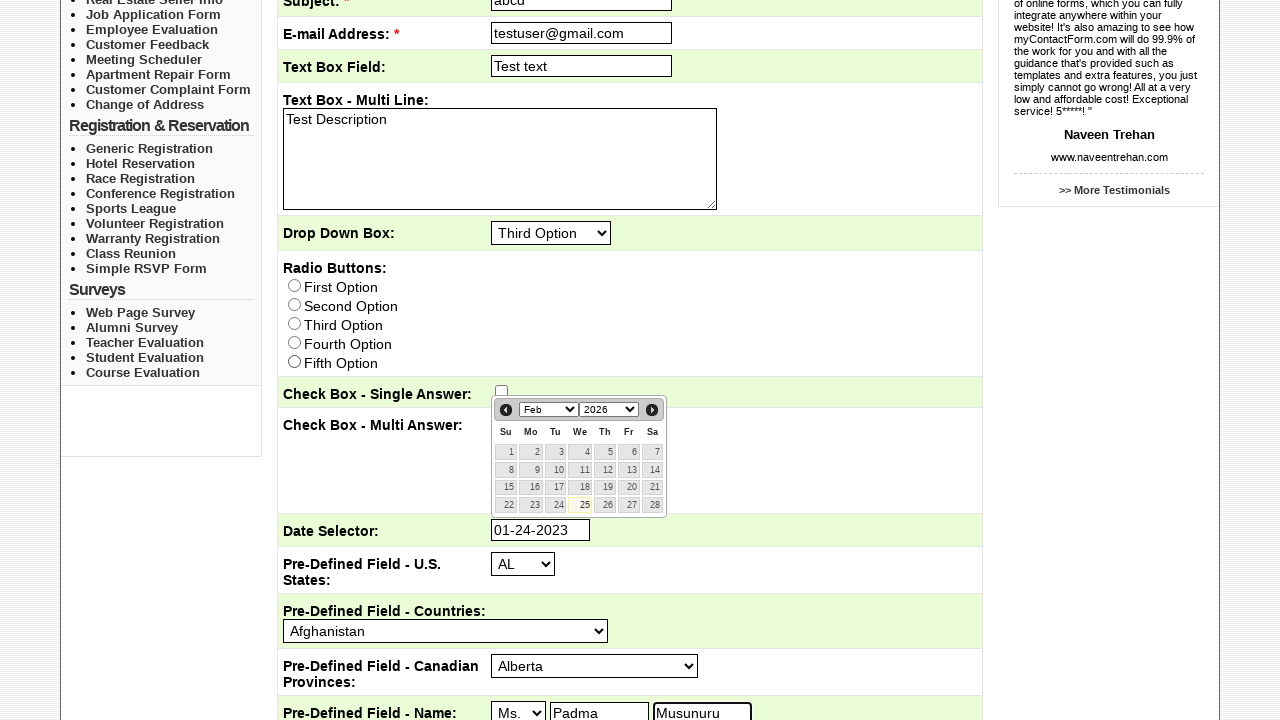

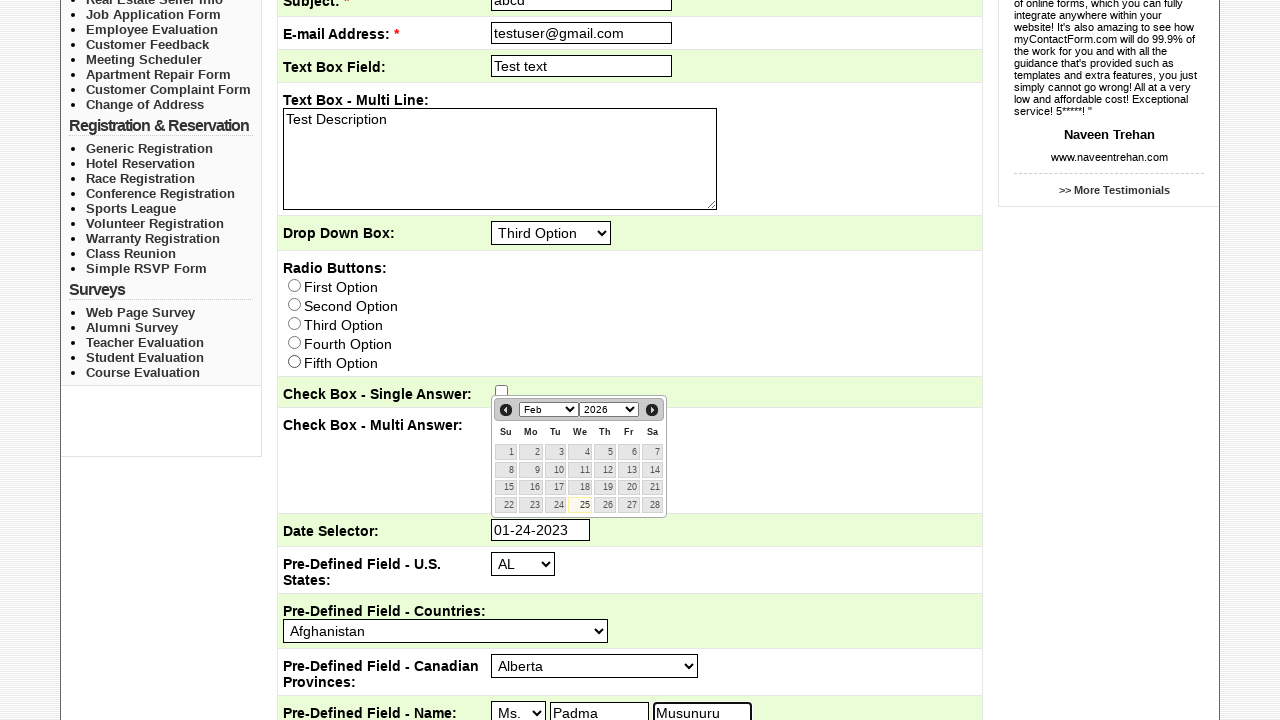